Simple browser test that navigates to a blogspot page and maximizes the window. This demonstrates basic browser initialization and window management.

Starting URL: http://omayo.blogspot.com

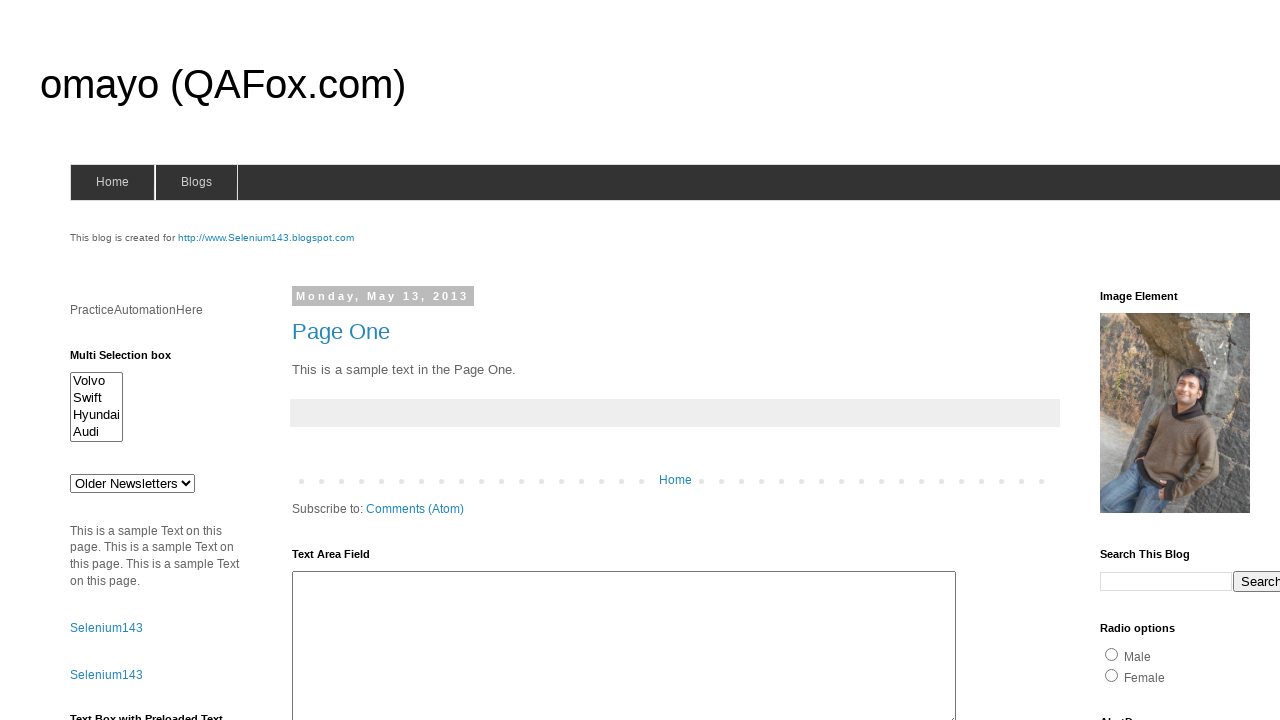

Set viewport size to 1920x1080 to maximize browser window
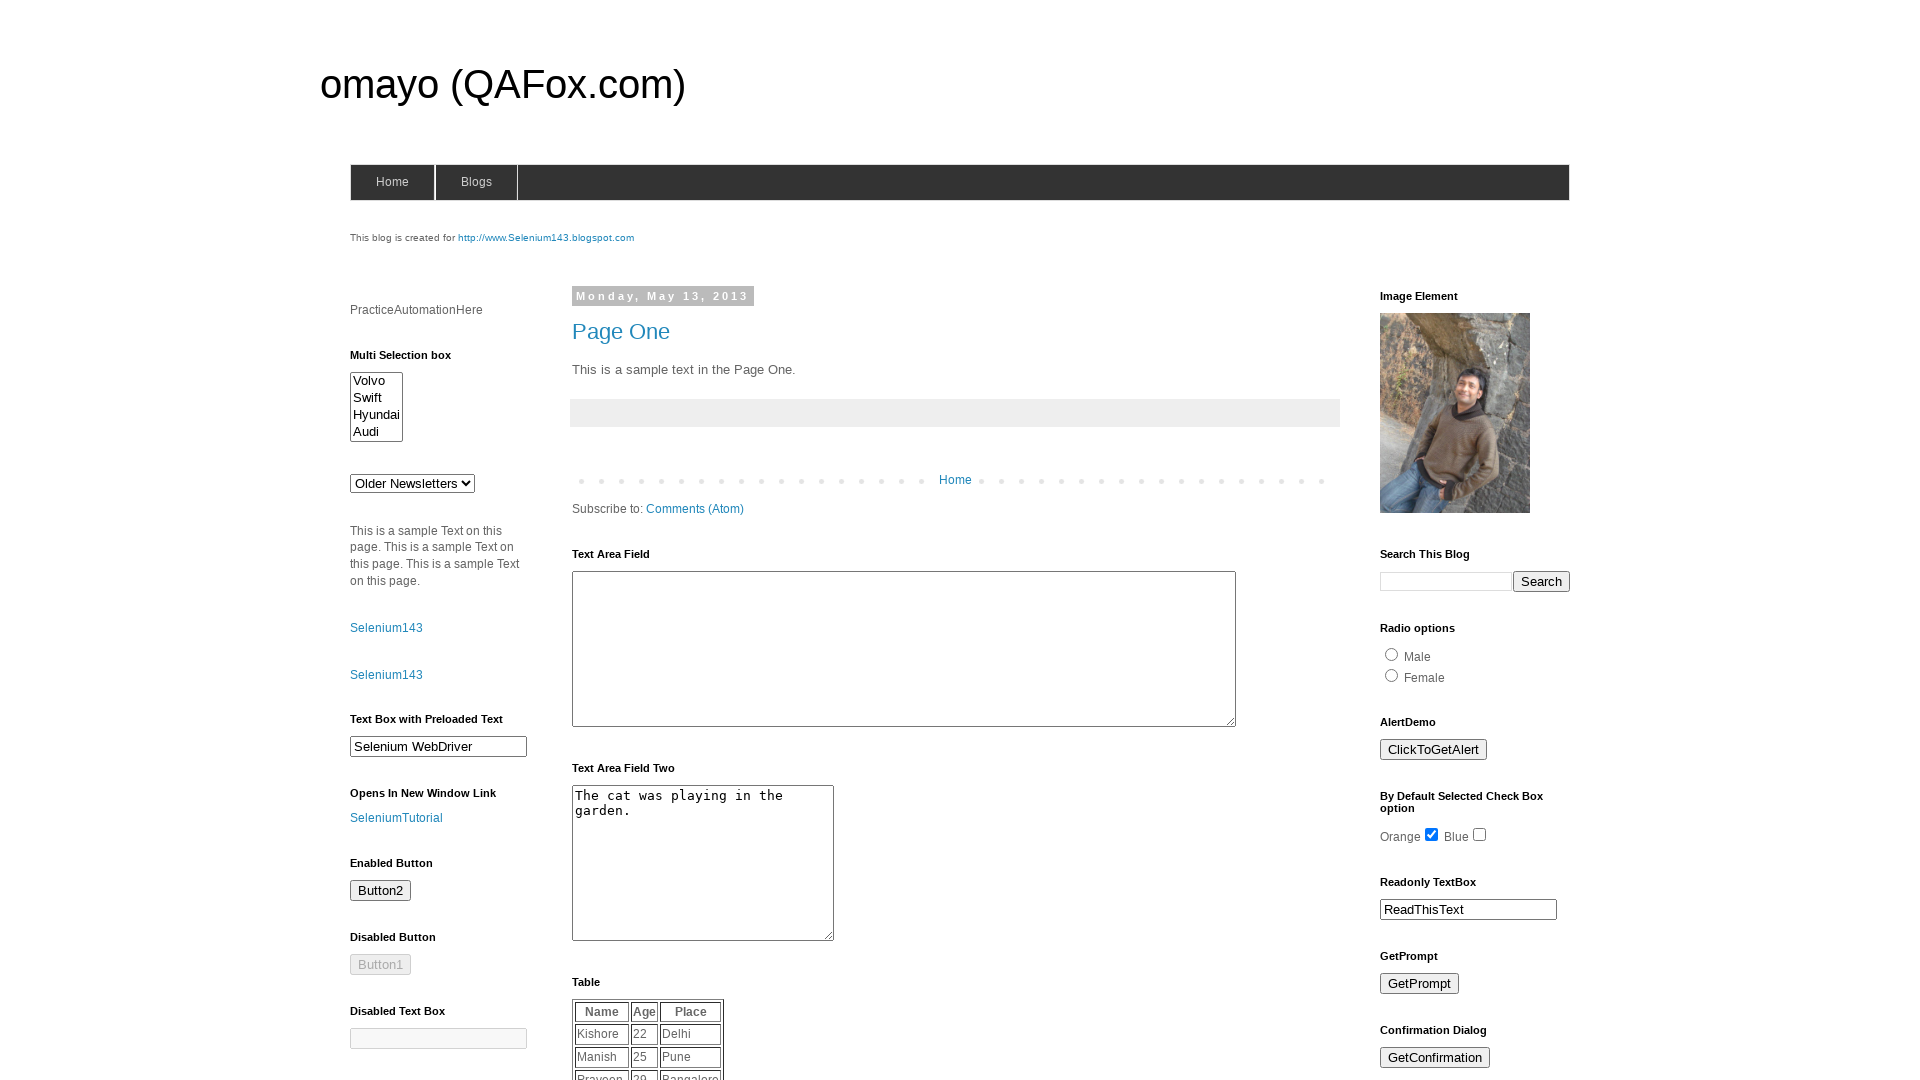

Page loaded and DOM content is ready
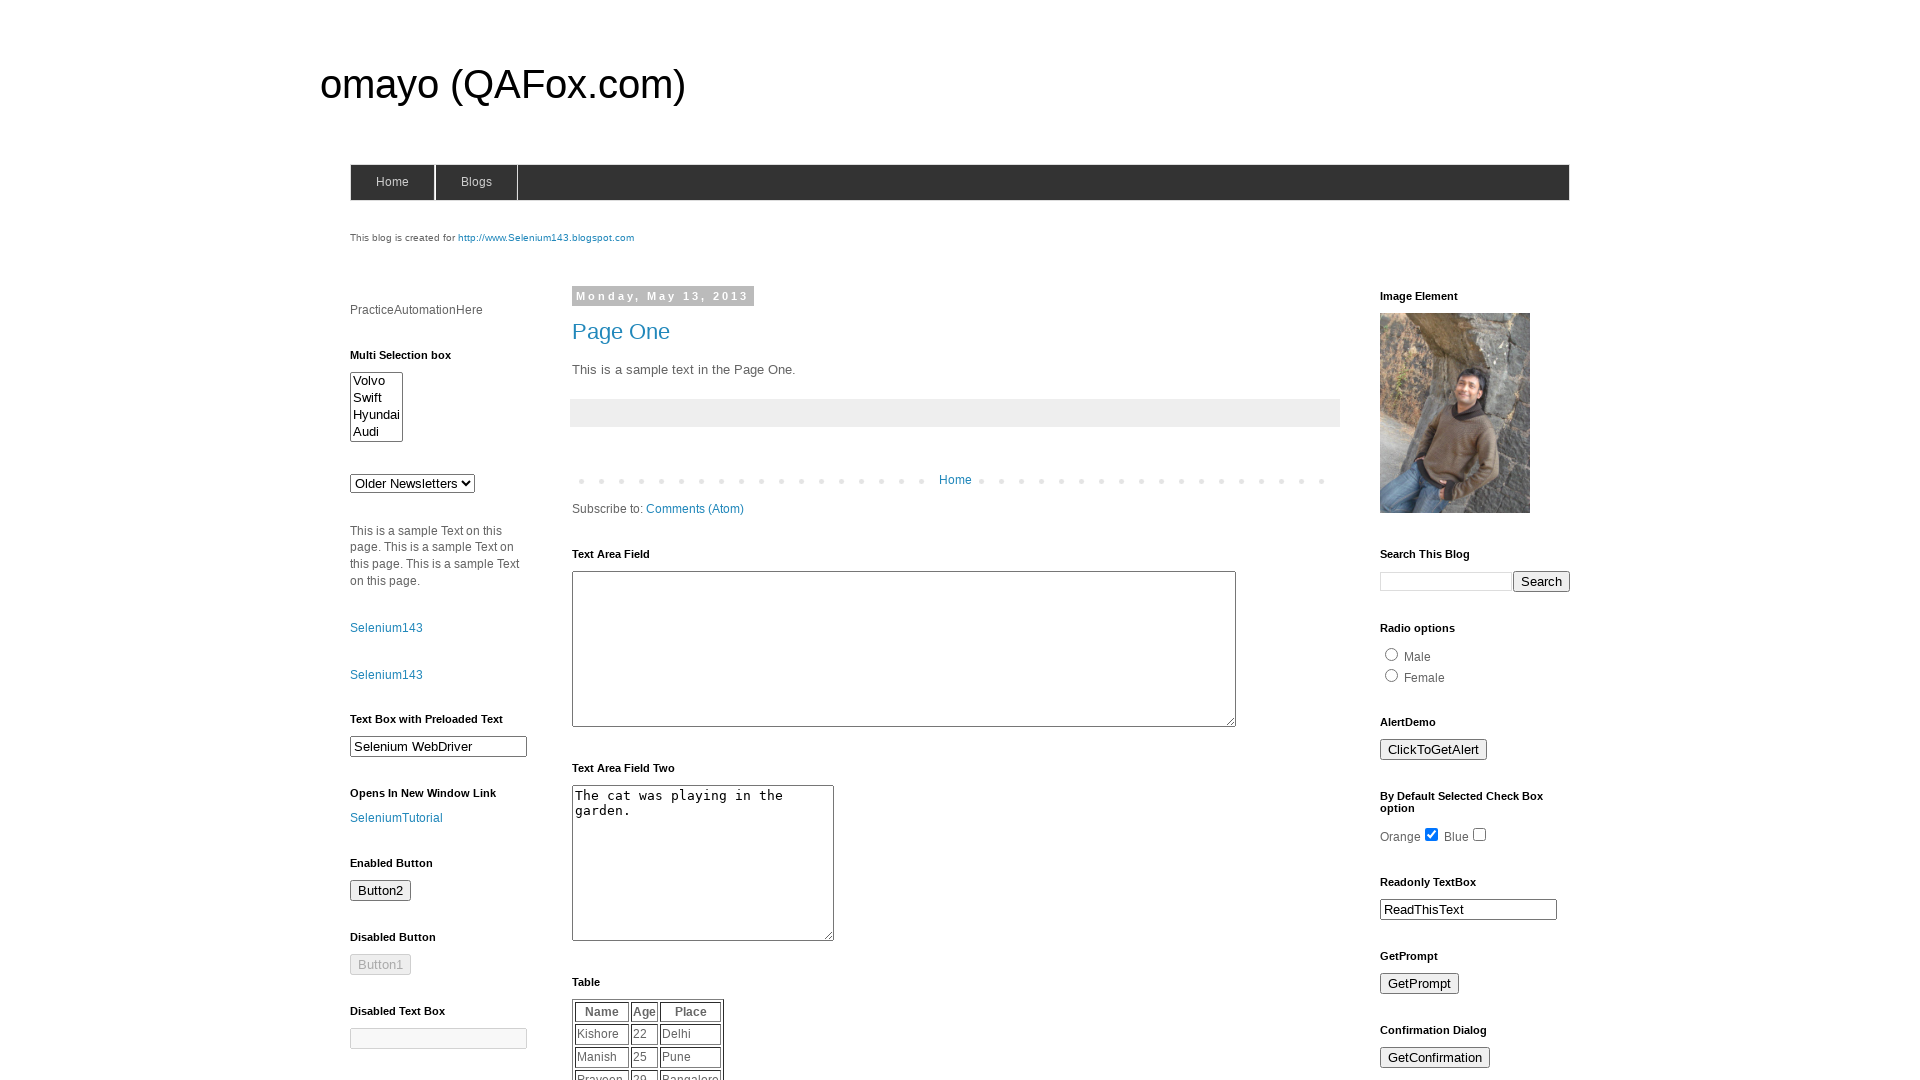

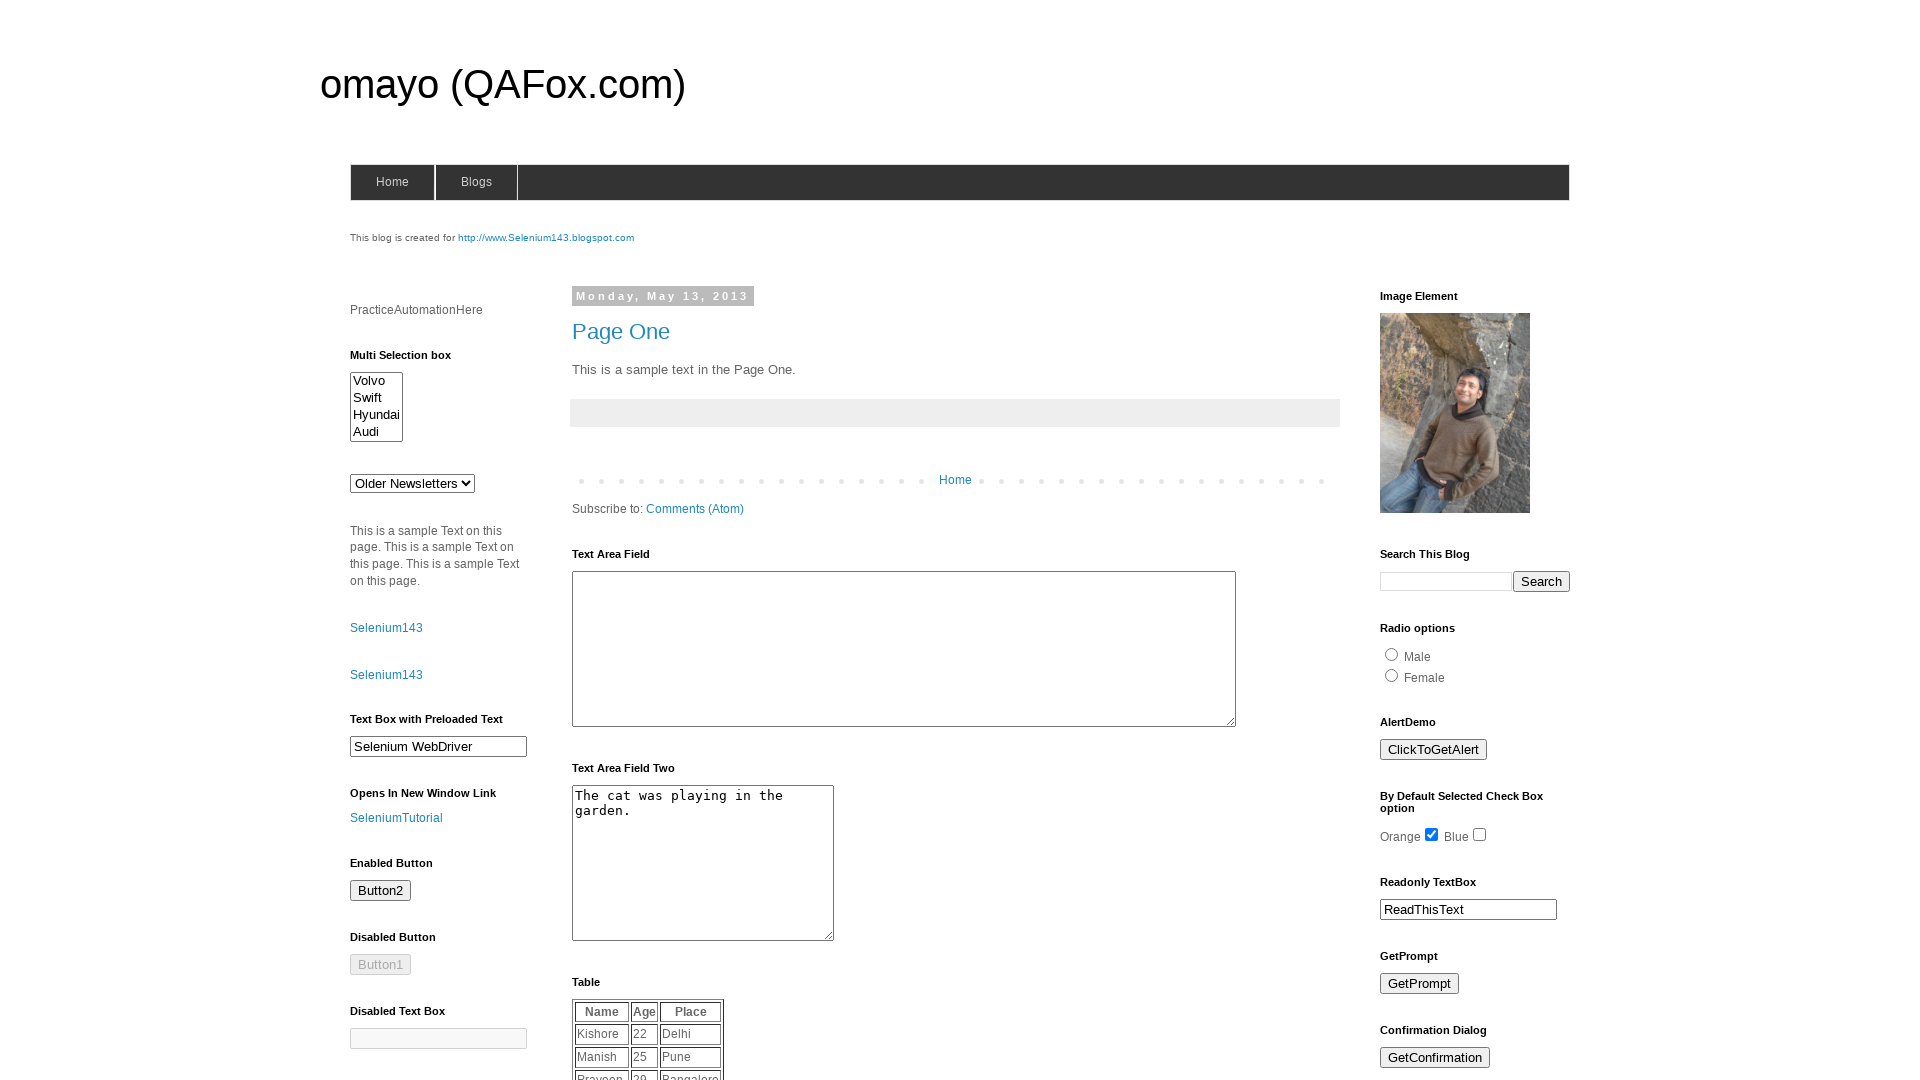